Navigates to the TestLeaf website homepage to verify it loads correctly. This is a basic browser launch and navigation test demonstrating different ways to open a URL.

Starting URL: https://www.testleaf.com

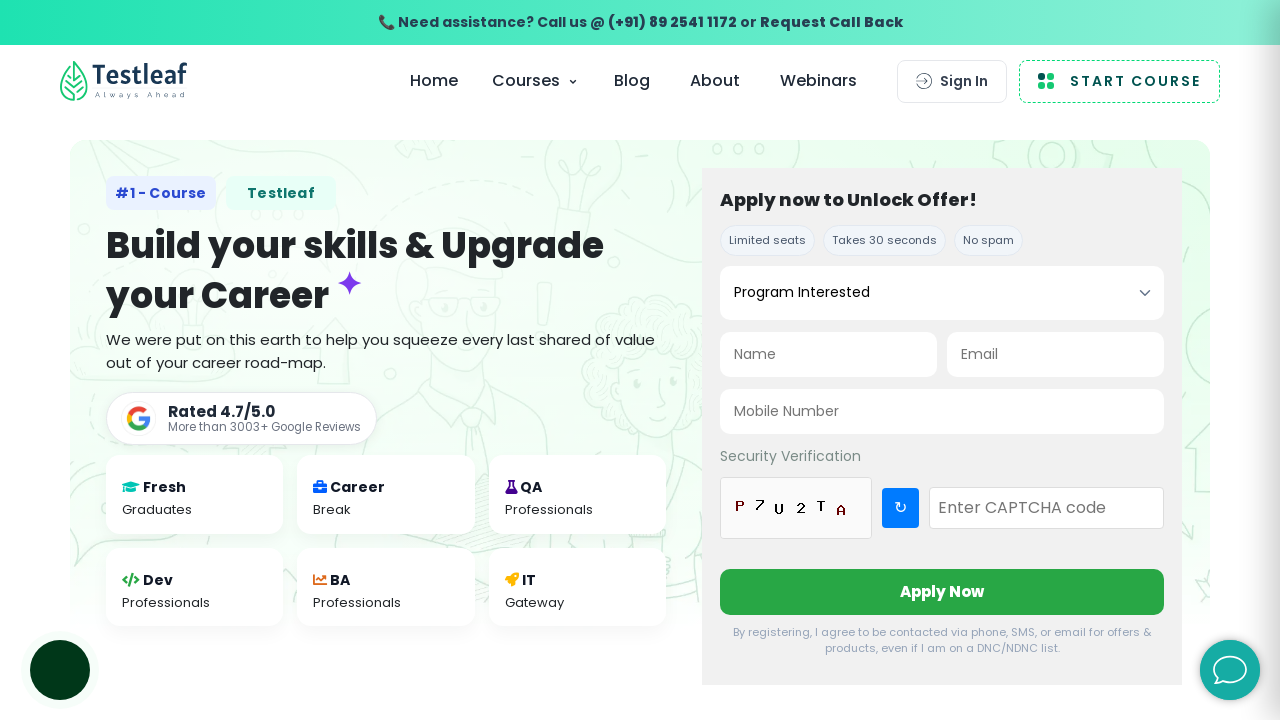

Page DOM content loaded
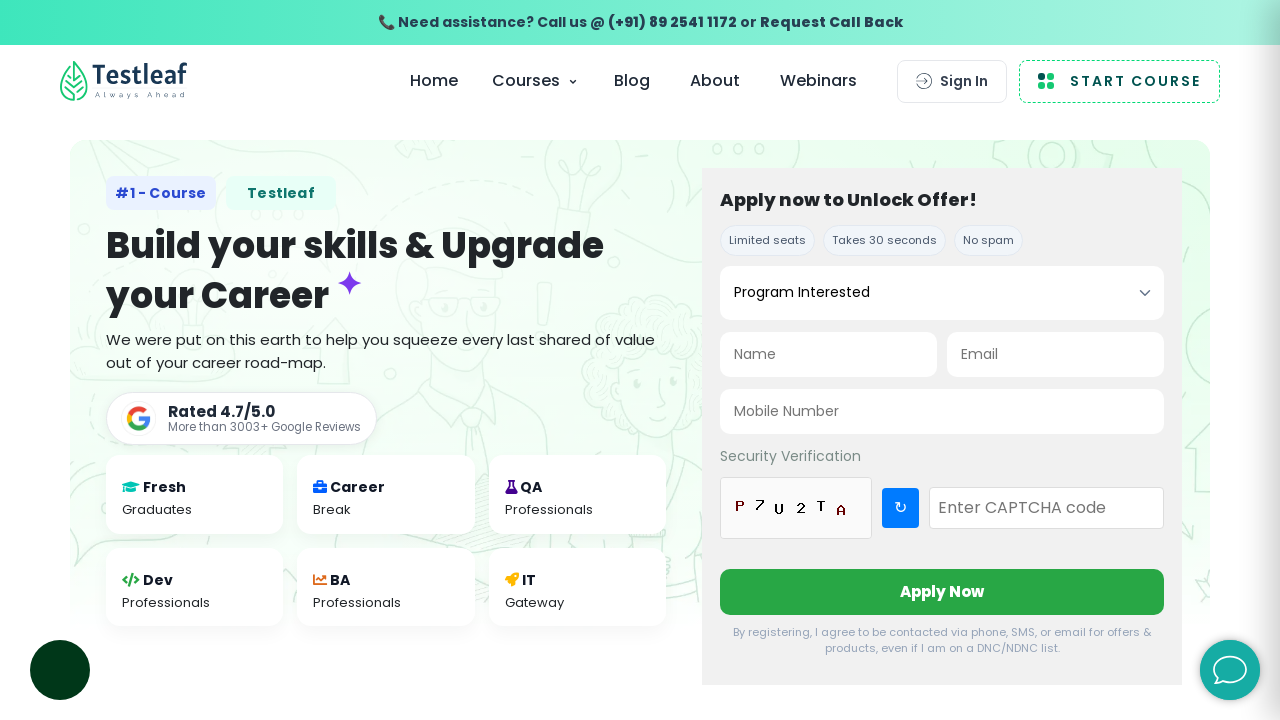

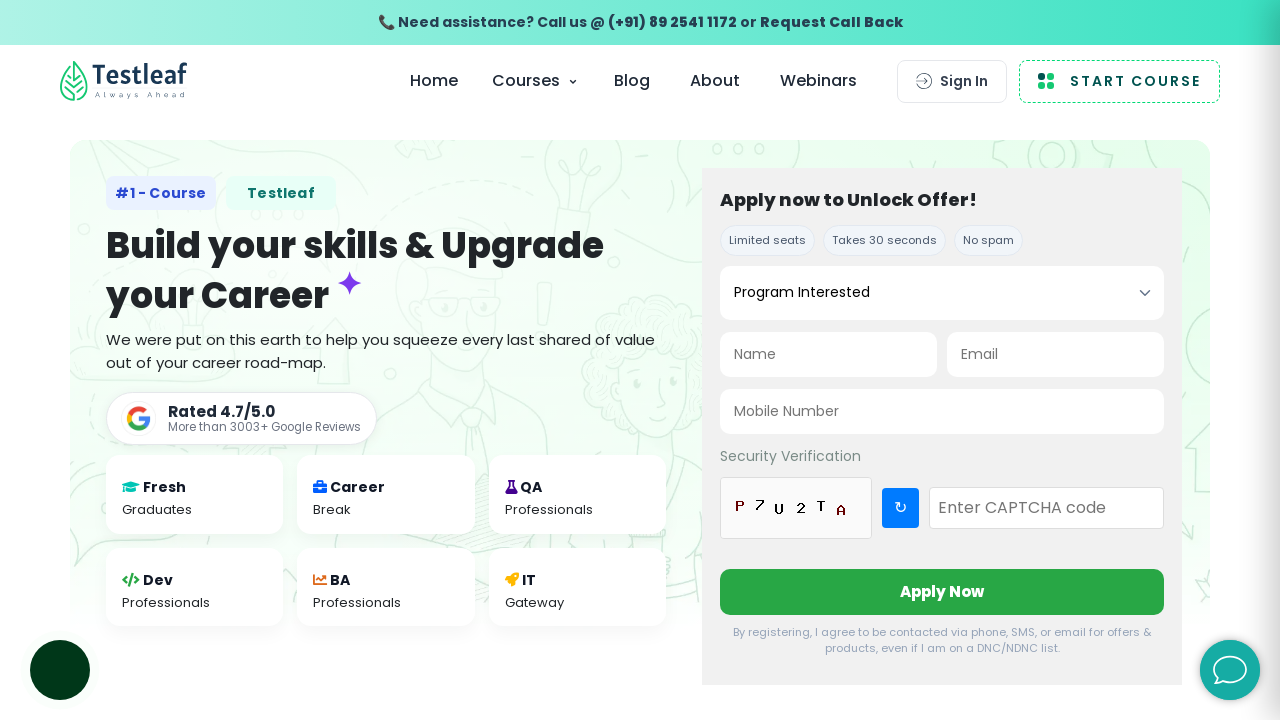